Tests right-click (context menu) functionality by right-clicking a button and verifying the success message appears

Starting URL: https://demoqa.com/buttons

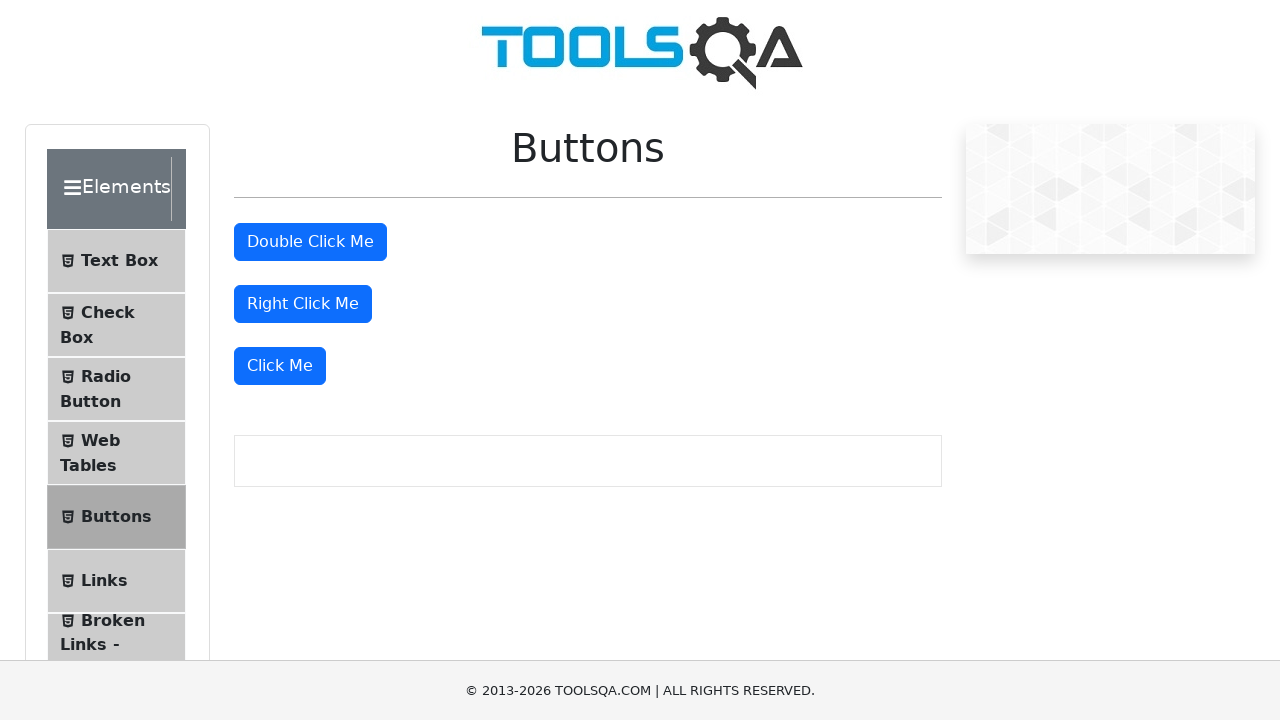

Right-clicked the right-click button at (303, 304) on #rightClickBtn
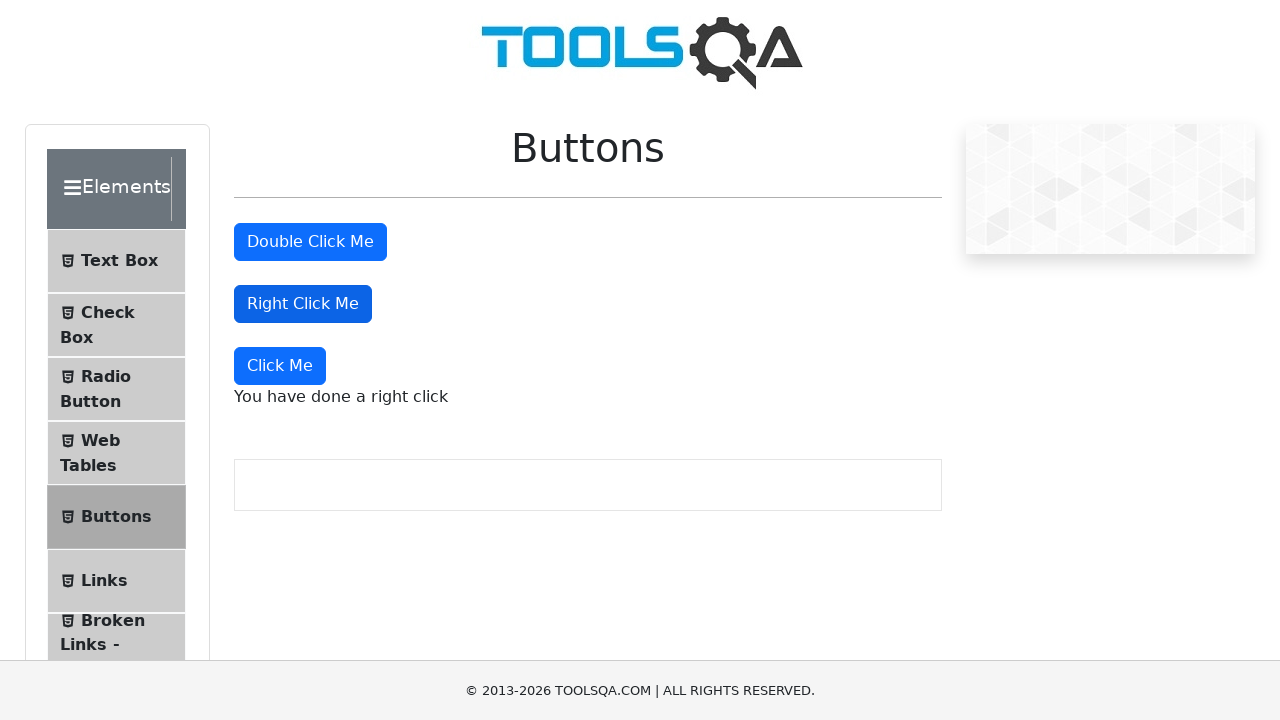

Right-click success message appeared
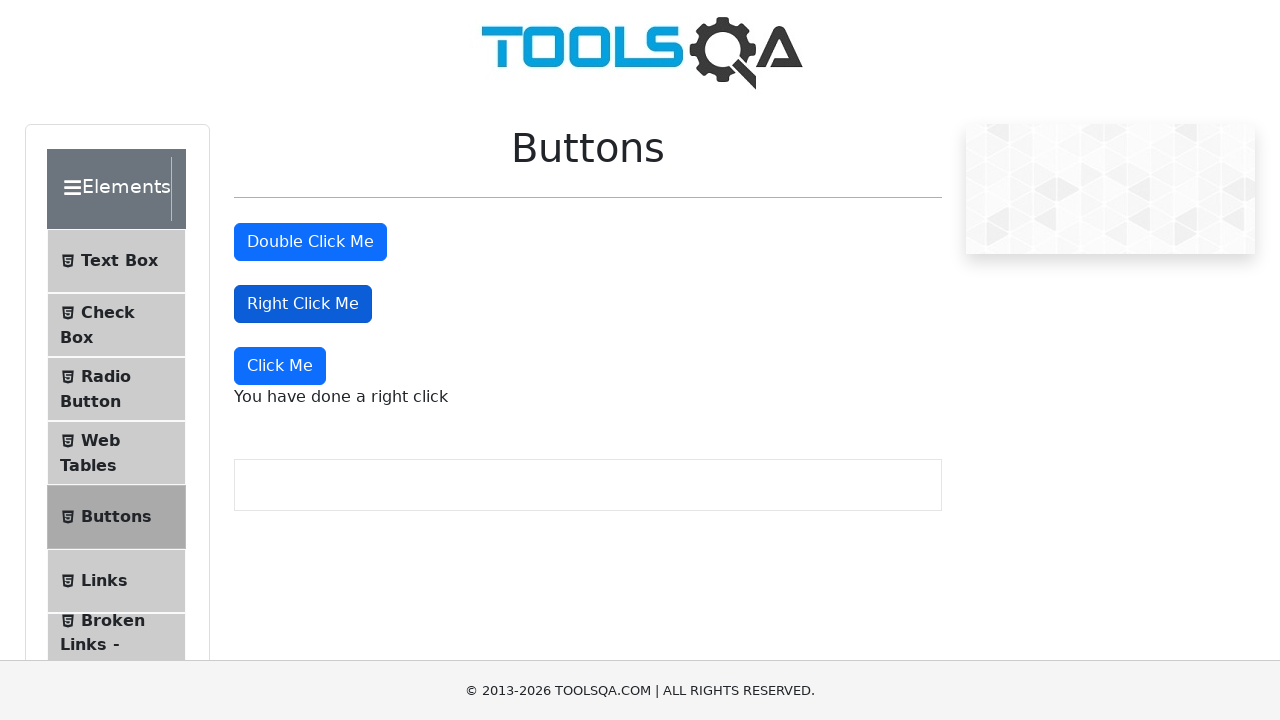

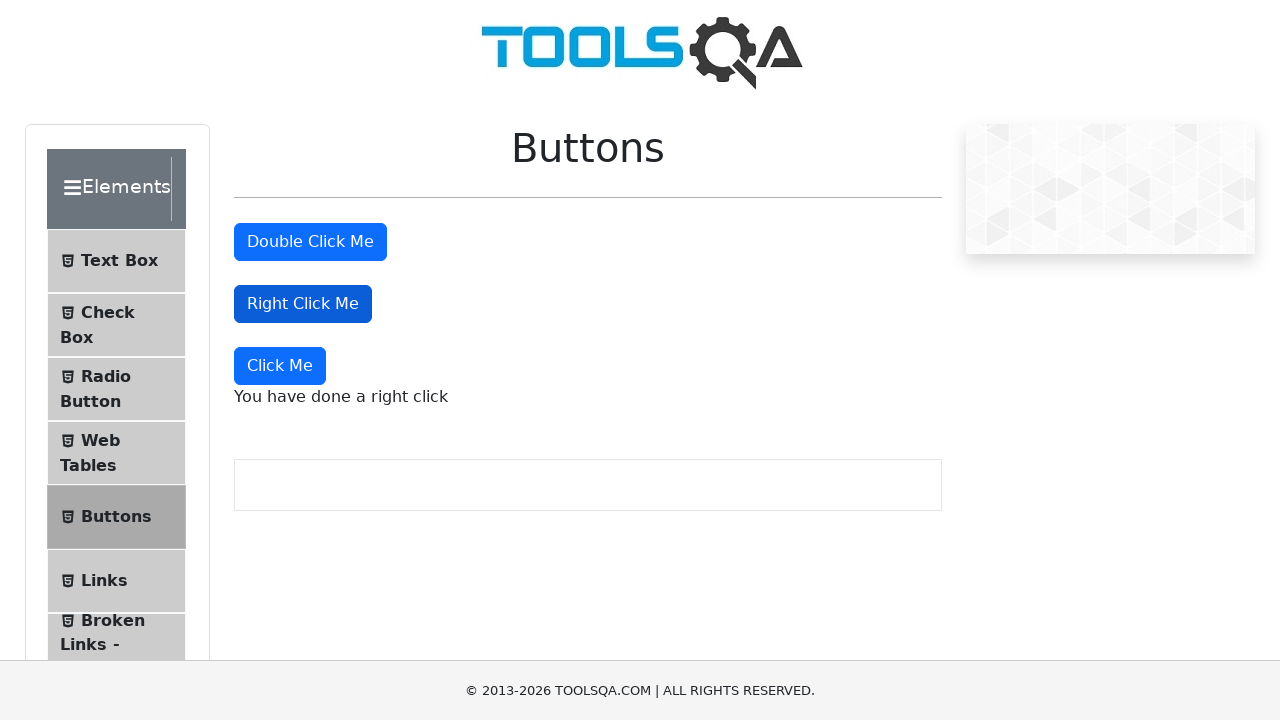